Verifies that payment system logos (Visa, Mastercard, Belkart) are present and displayed on the MTS Belarus website.

Starting URL: https://www.mts.by

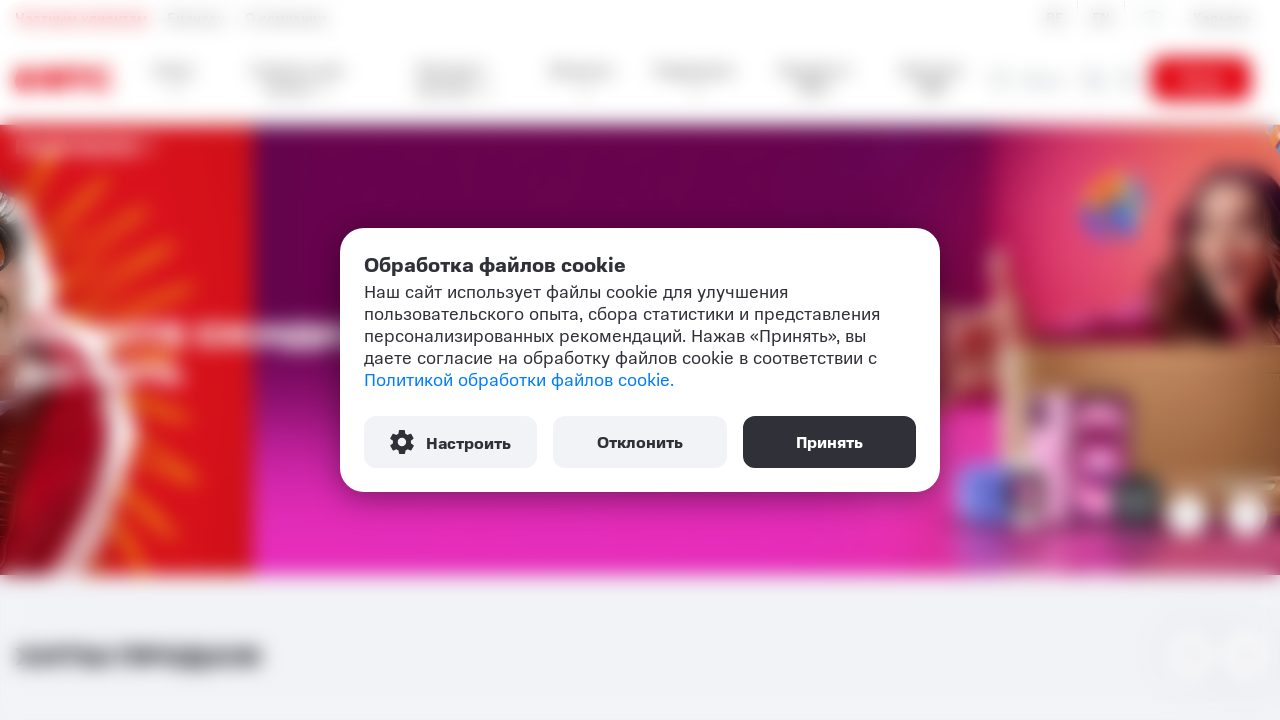

Navigated to https://www.mts.by
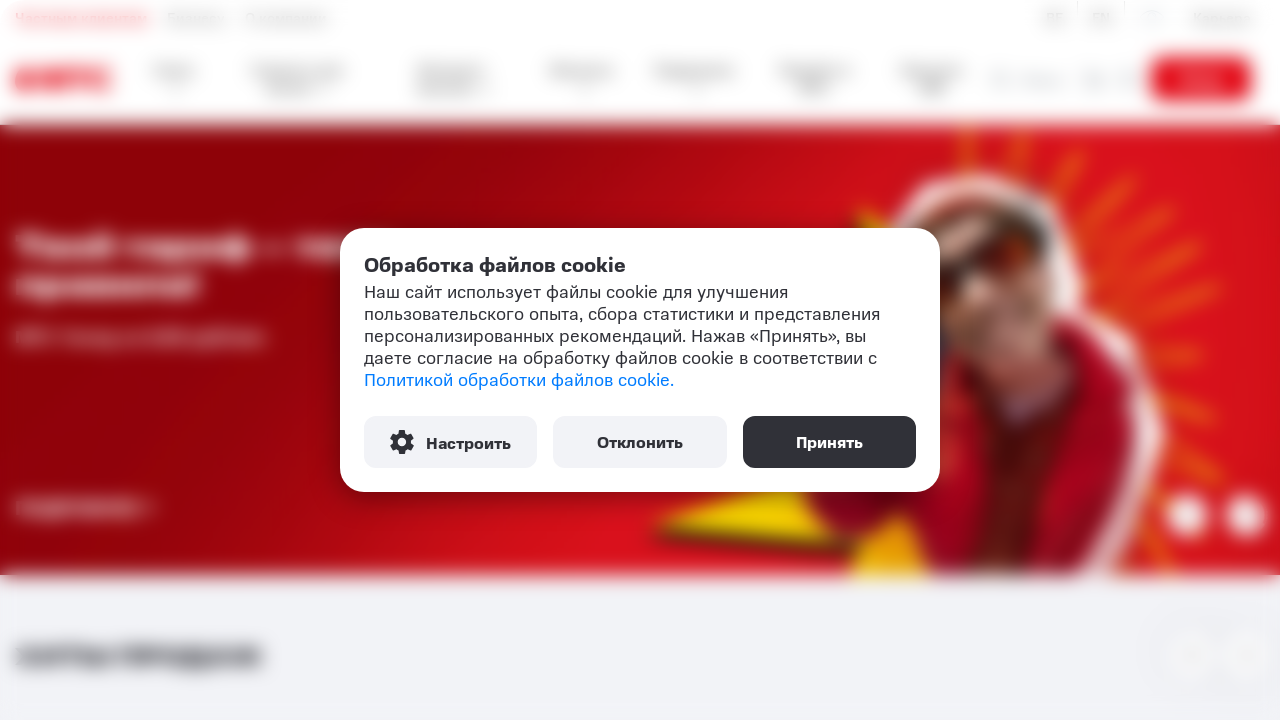

Located visa logo image elements
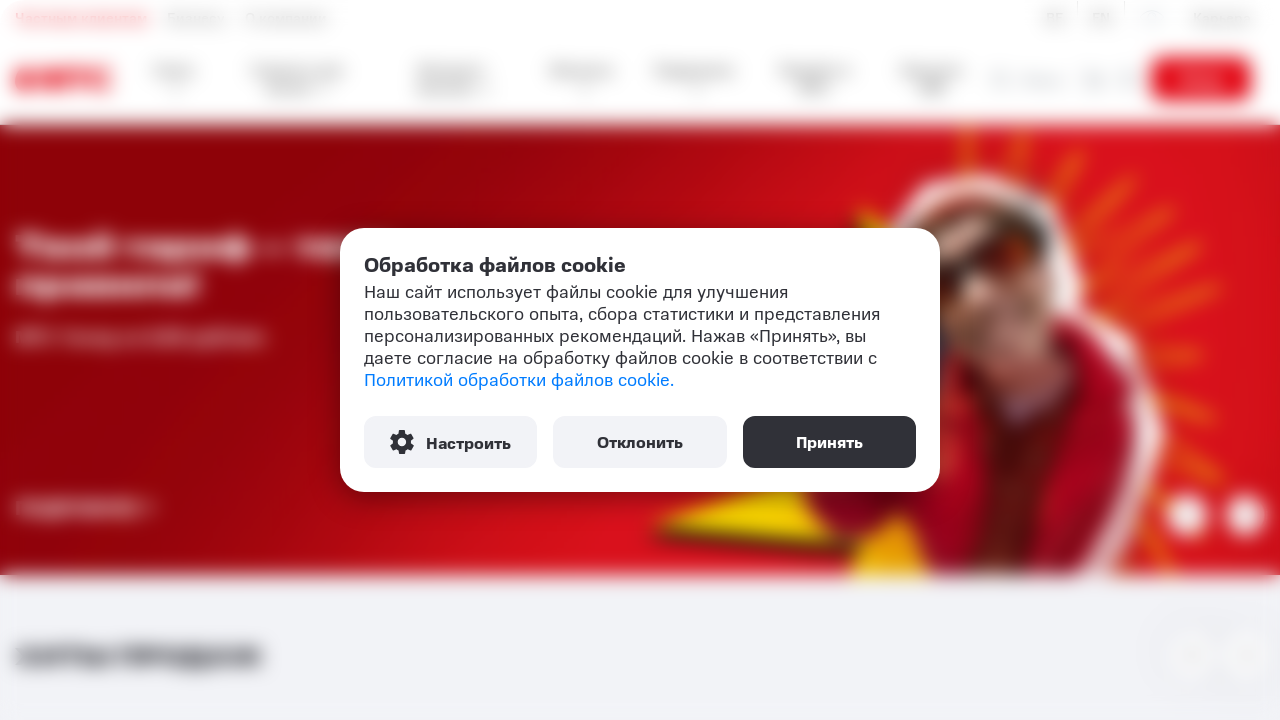

Counted 3 visa logo(s) on the page
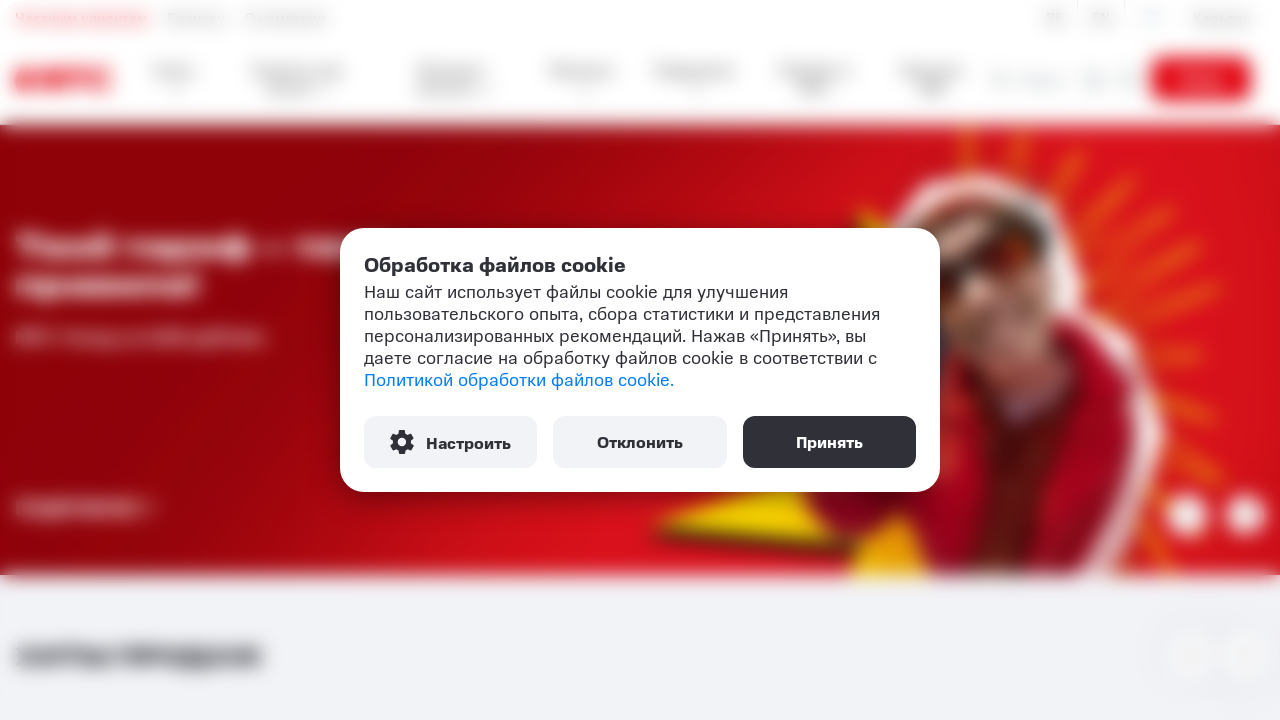

Asserted that visa logo is present (count > 0)
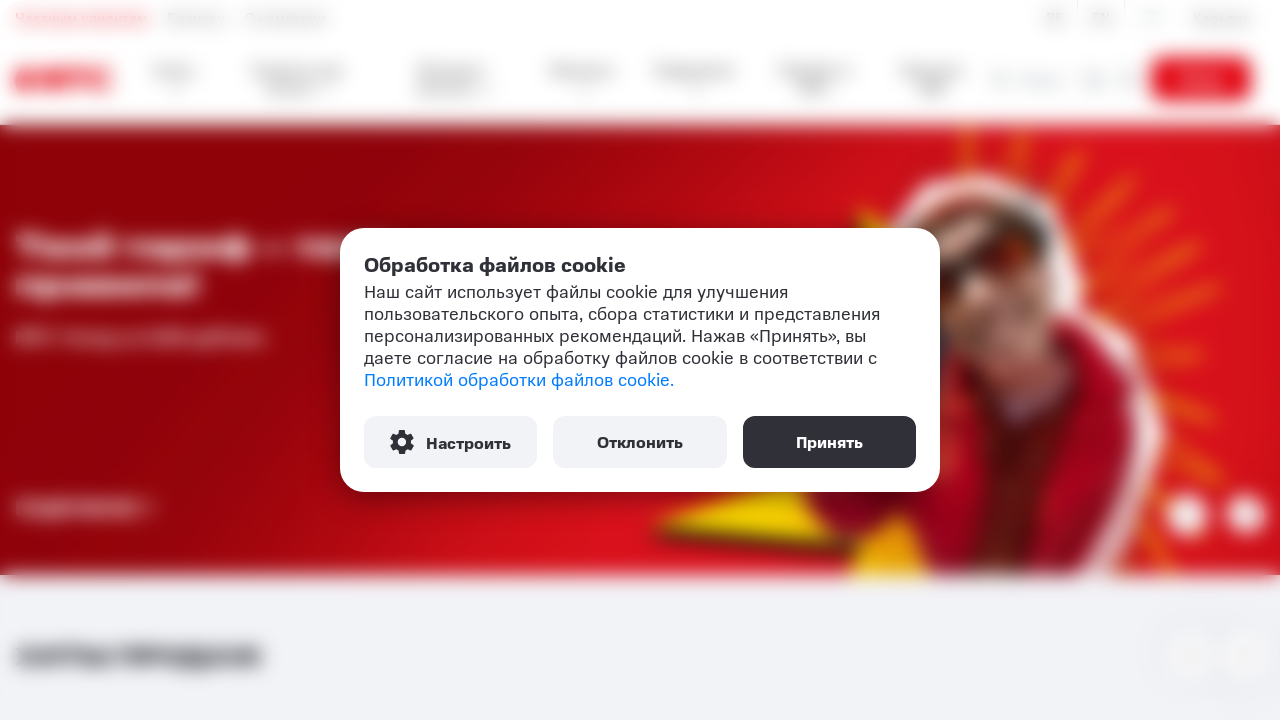

Checked visibility of first visa logo
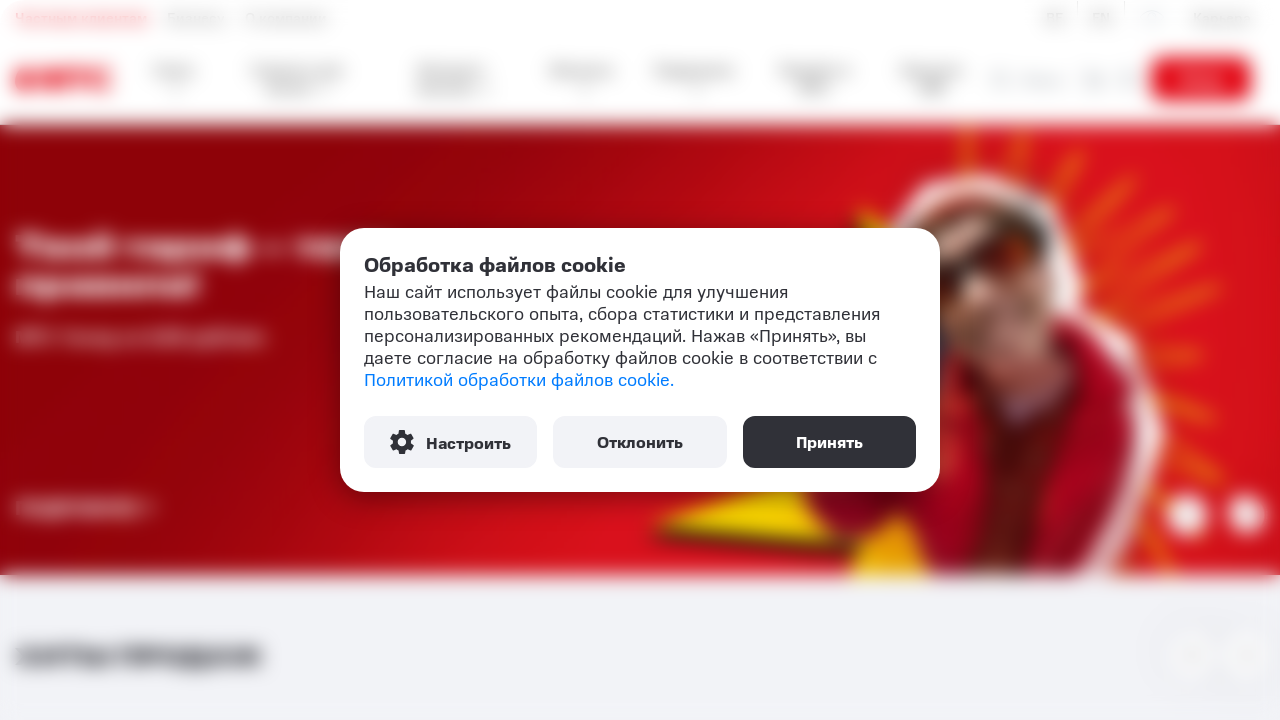

Asserted that visa logo is visible
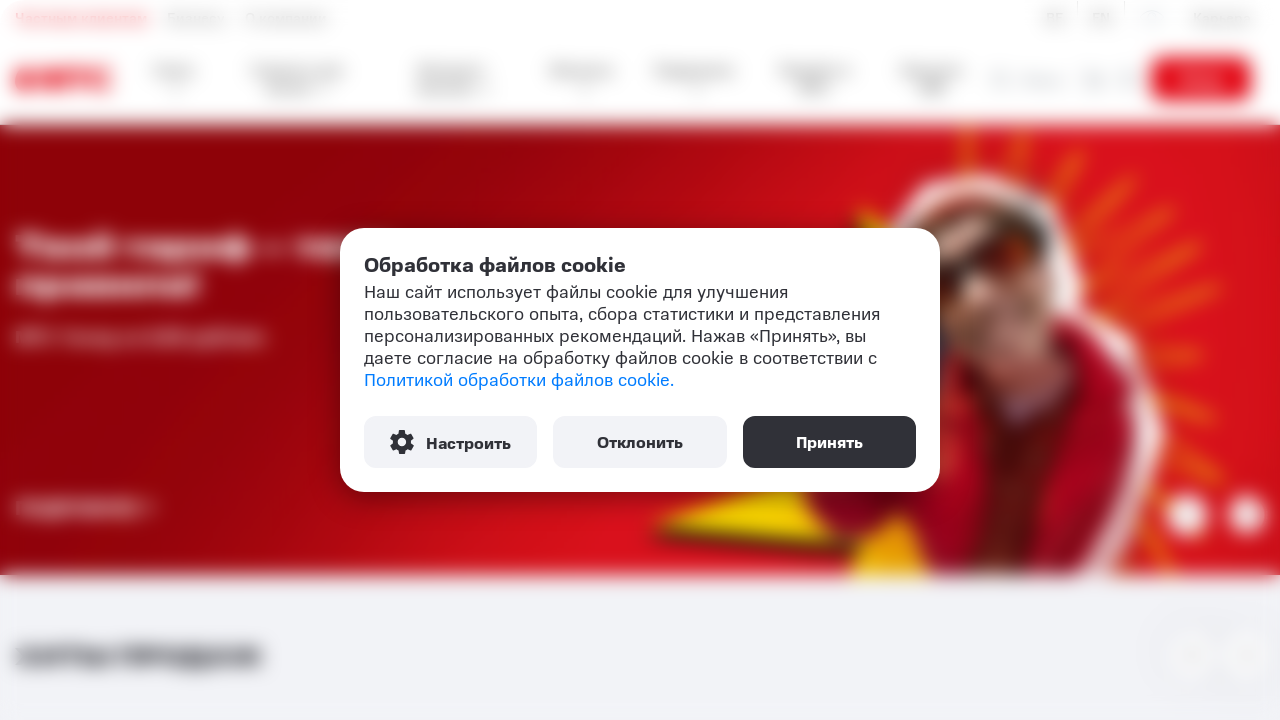

Located mastercard logo image elements
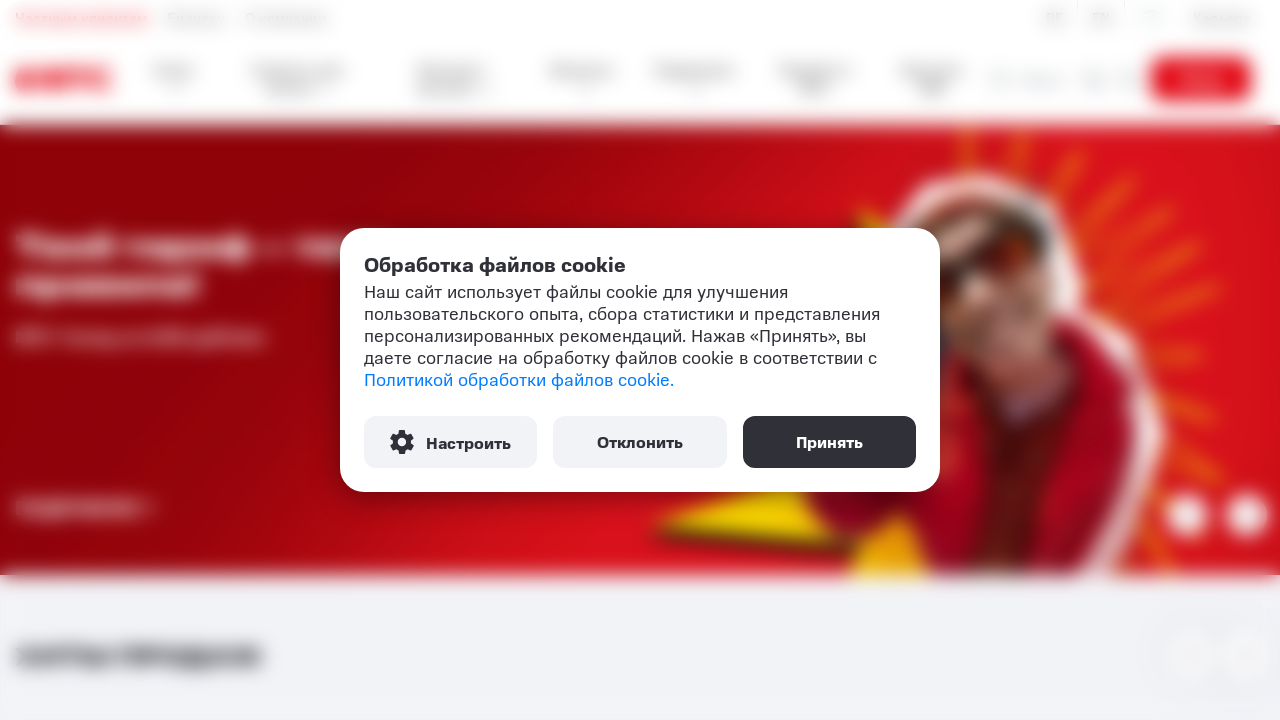

Counted 3 mastercard logo(s) on the page
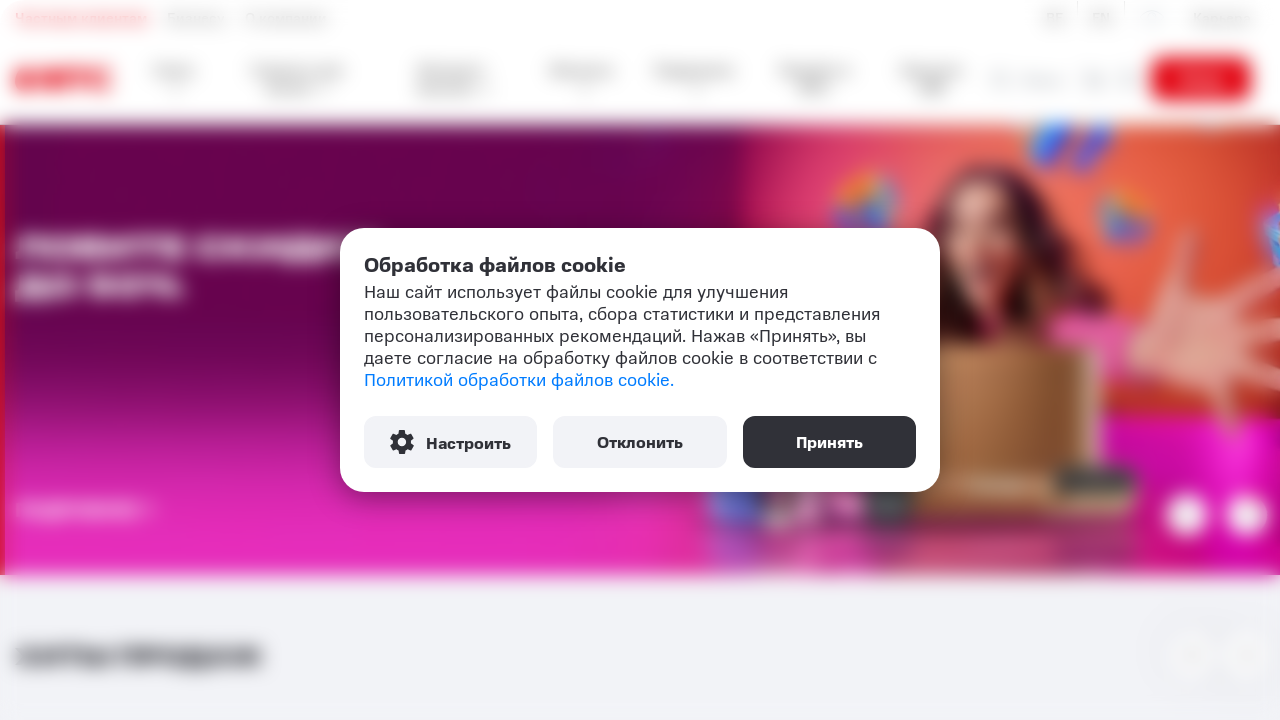

Asserted that mastercard logo is present (count > 0)
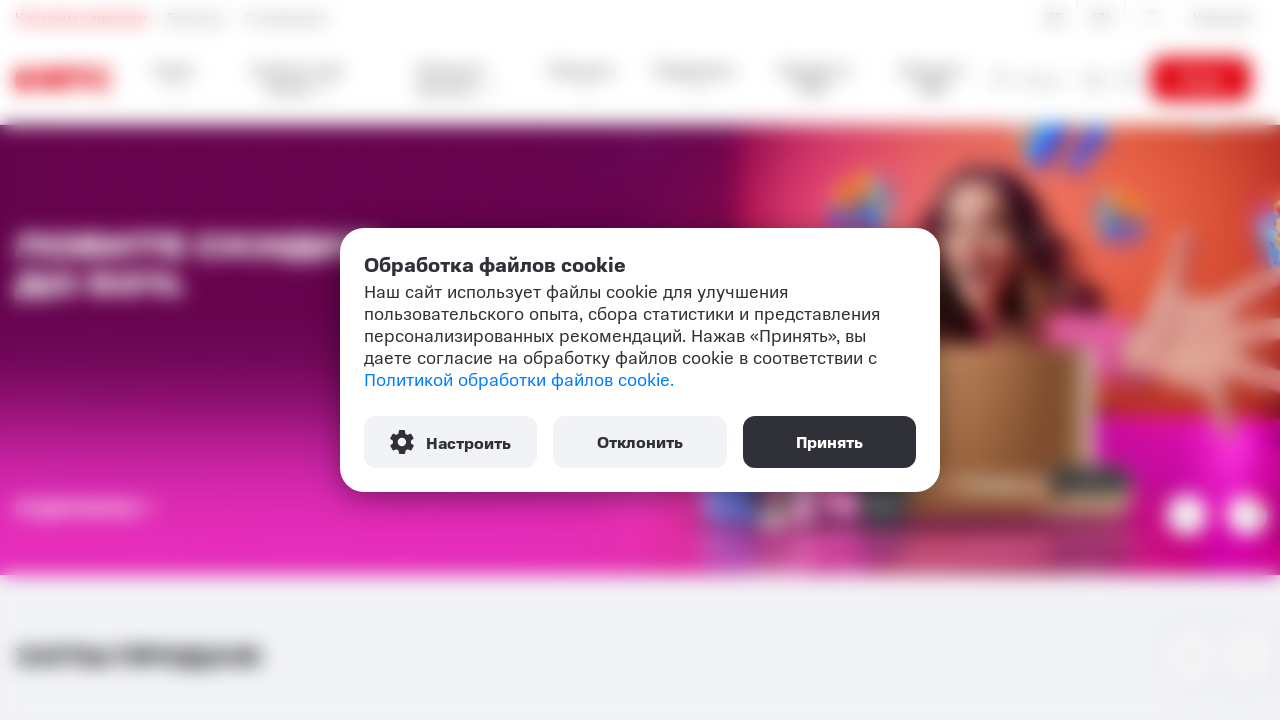

Checked visibility of first mastercard logo
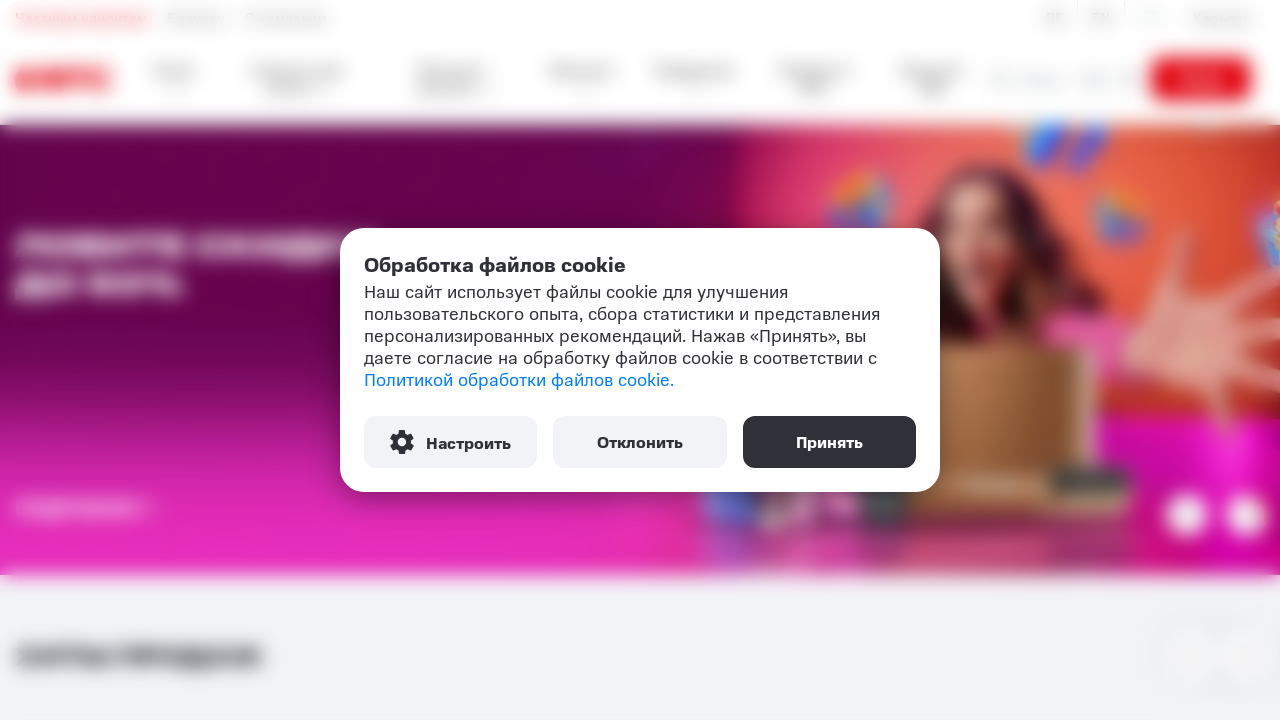

Asserted that mastercard logo is visible
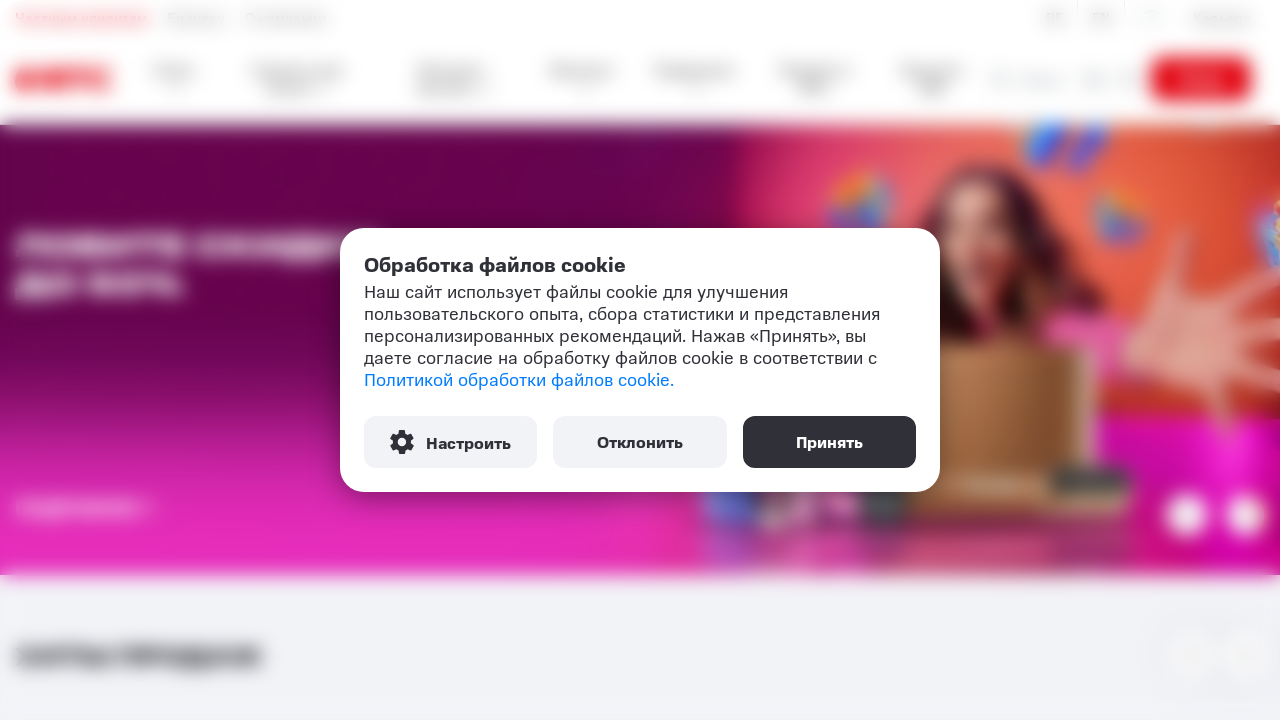

Located belkart logo image elements
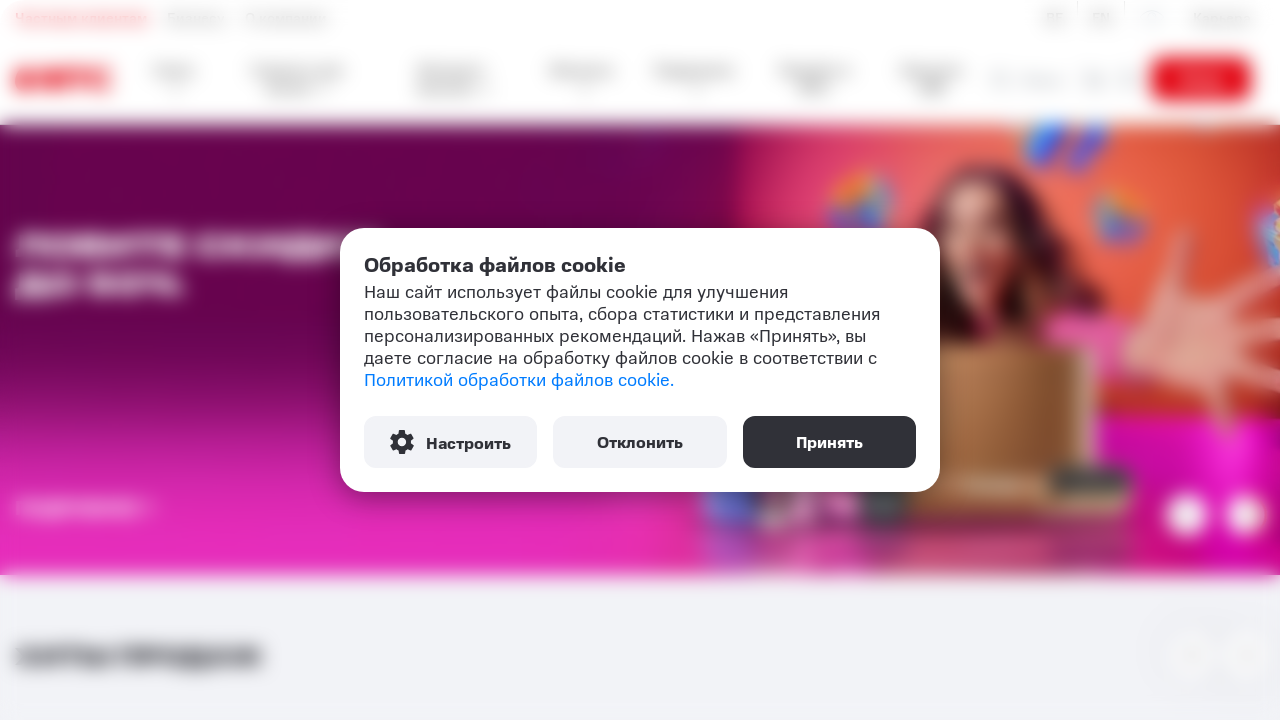

Counted 2 belkart logo(s) on the page
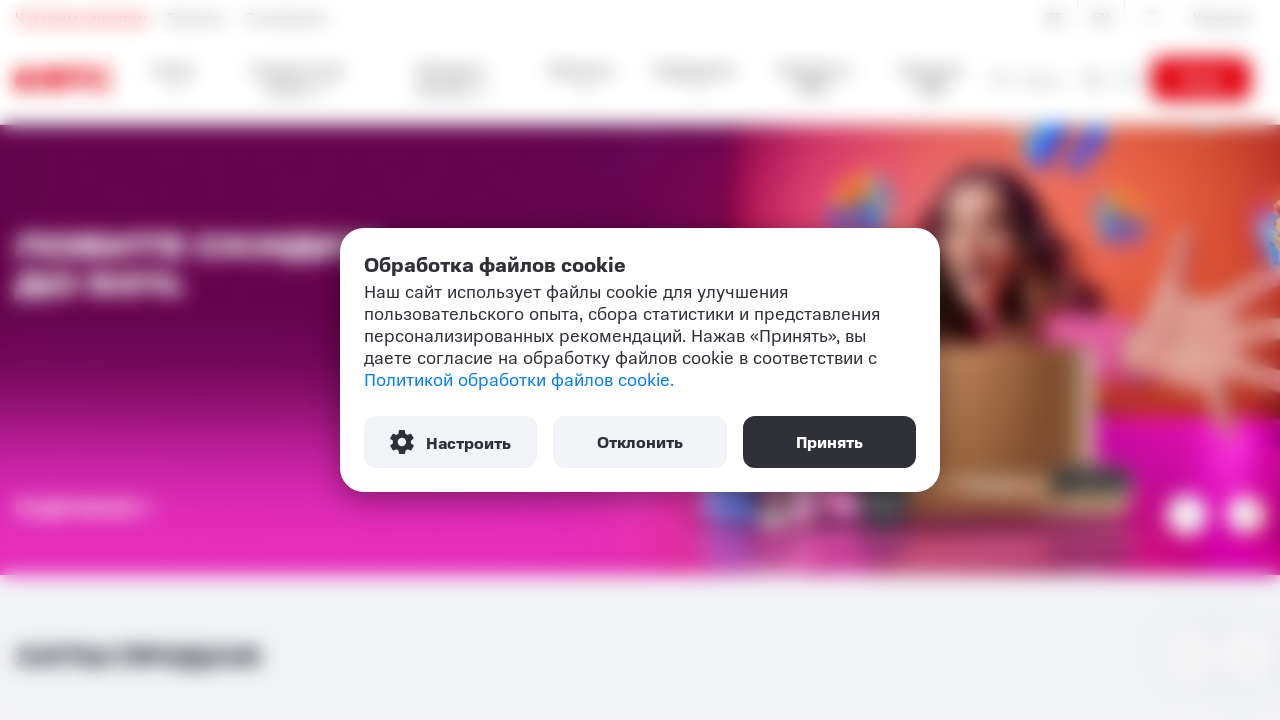

Asserted that belkart logo is present (count > 0)
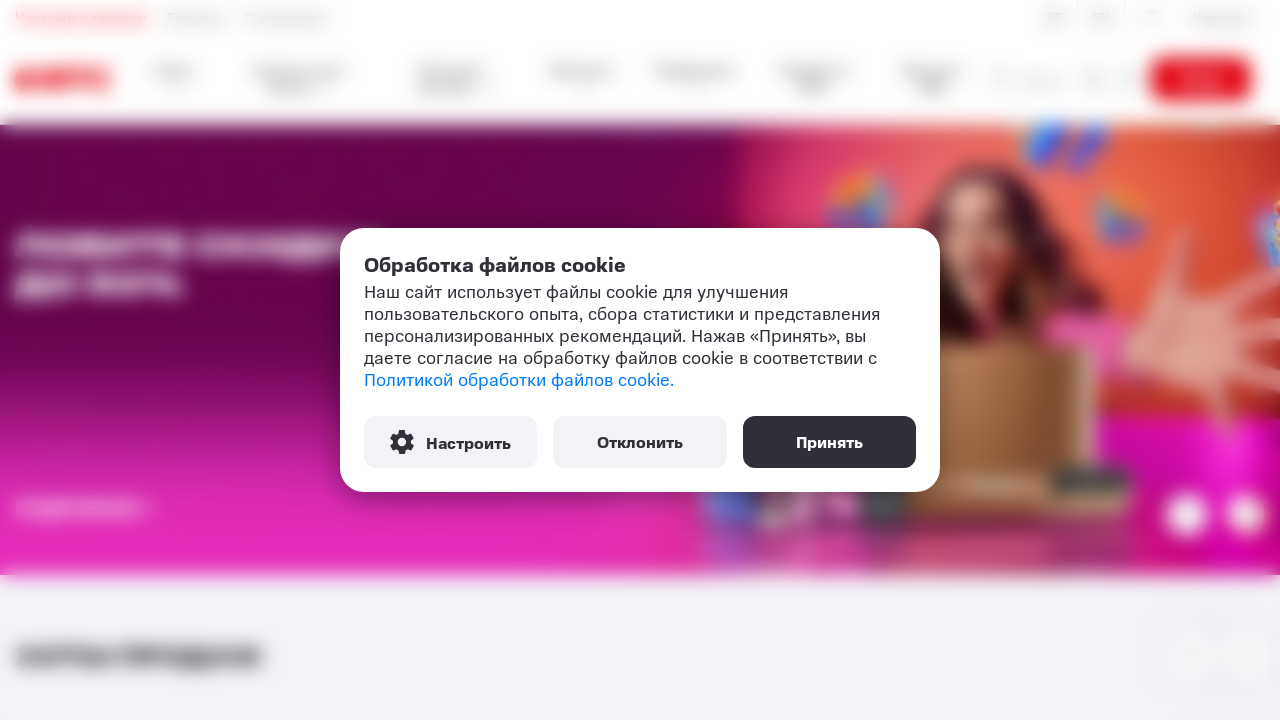

Checked visibility of first belkart logo
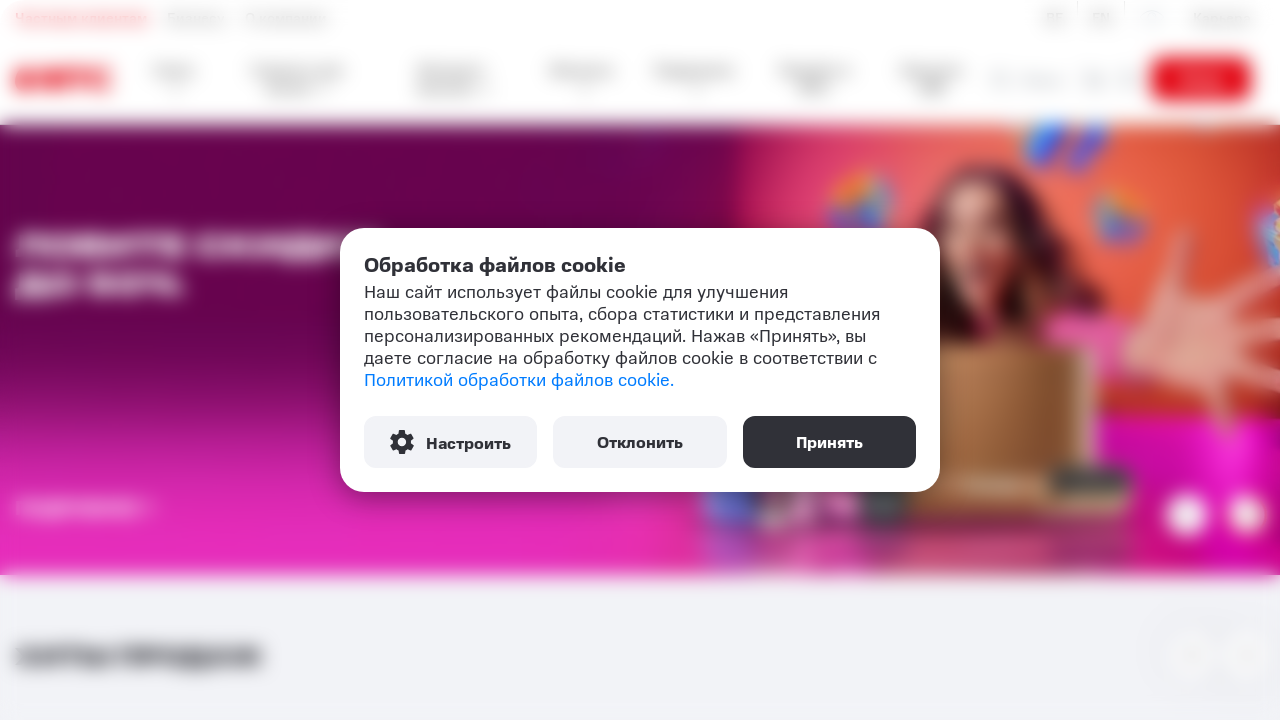

Asserted that belkart logo is visible
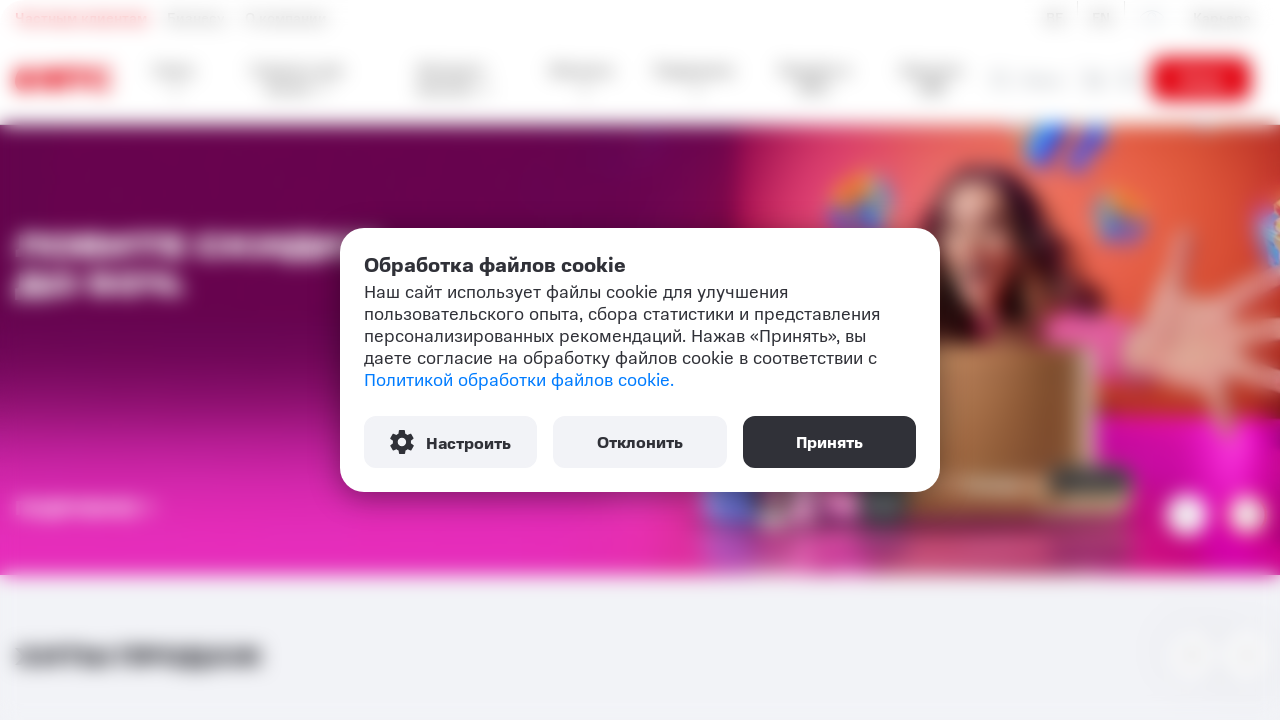

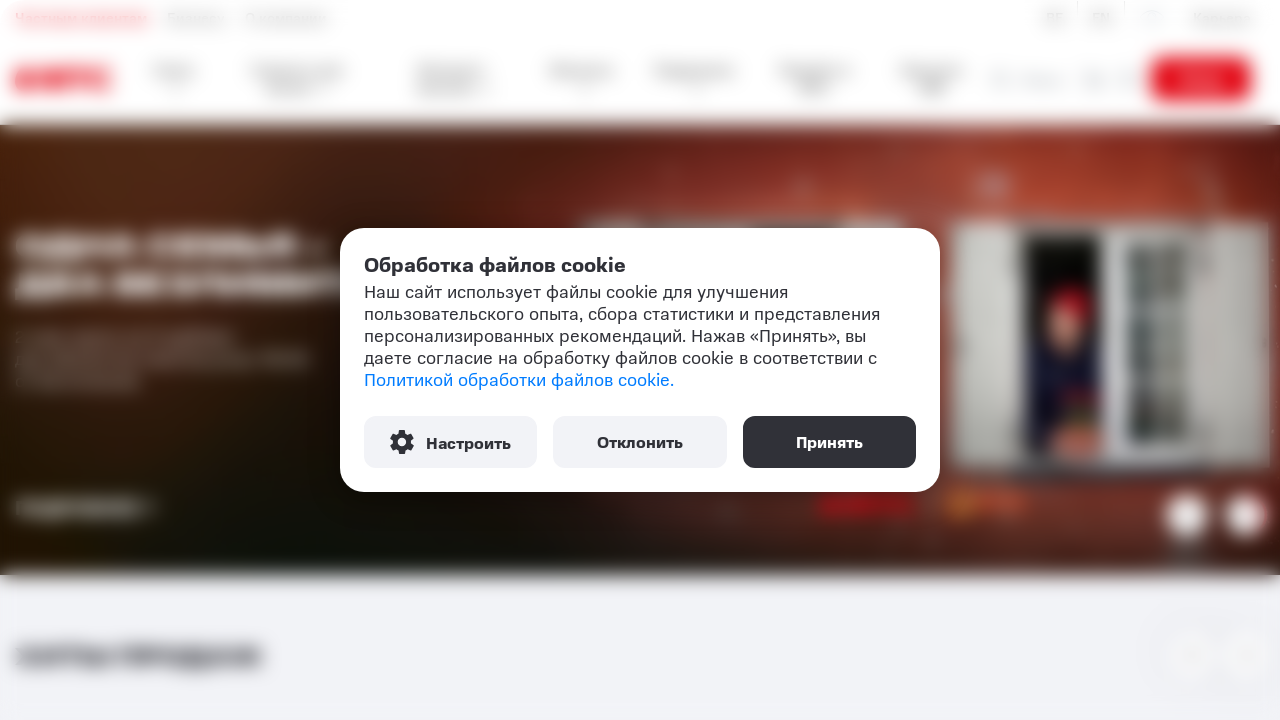